Waits for a price element to display $100, clicks book button, solves a mathematical problem and submits the answer

Starting URL: https://suninjuly.github.io/explicit_wait2.html

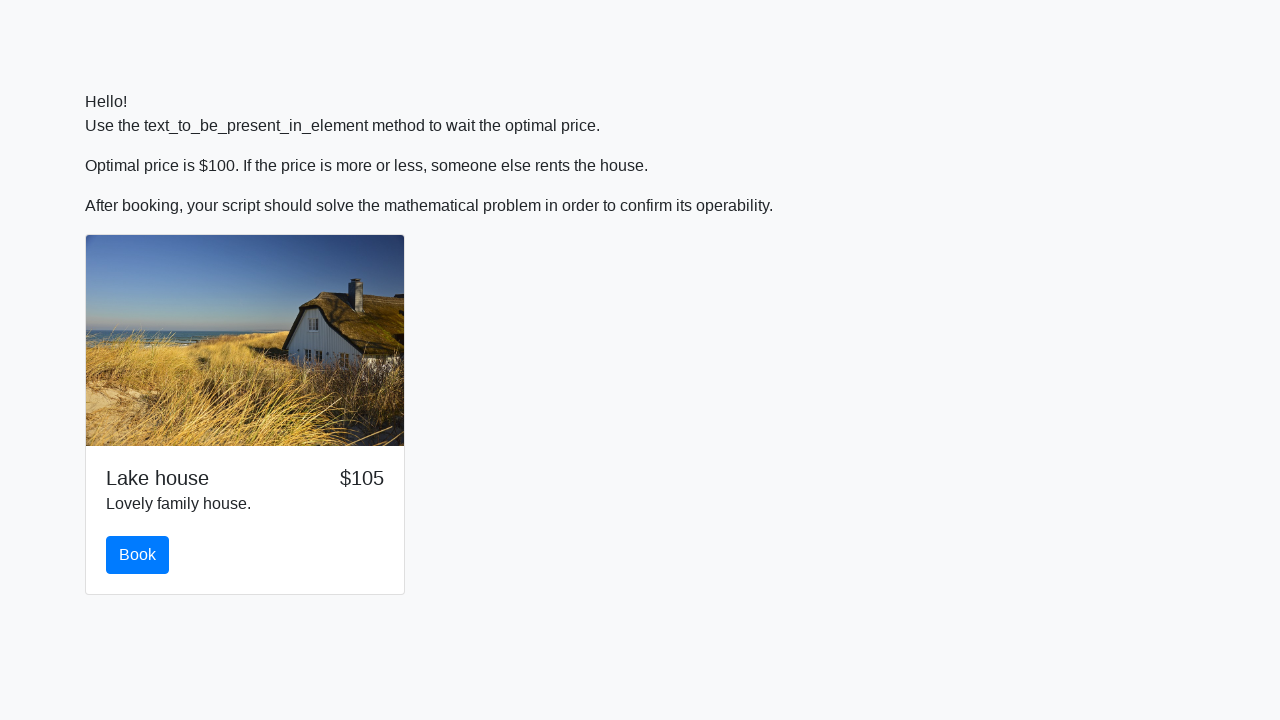

Waited for price element to display $100
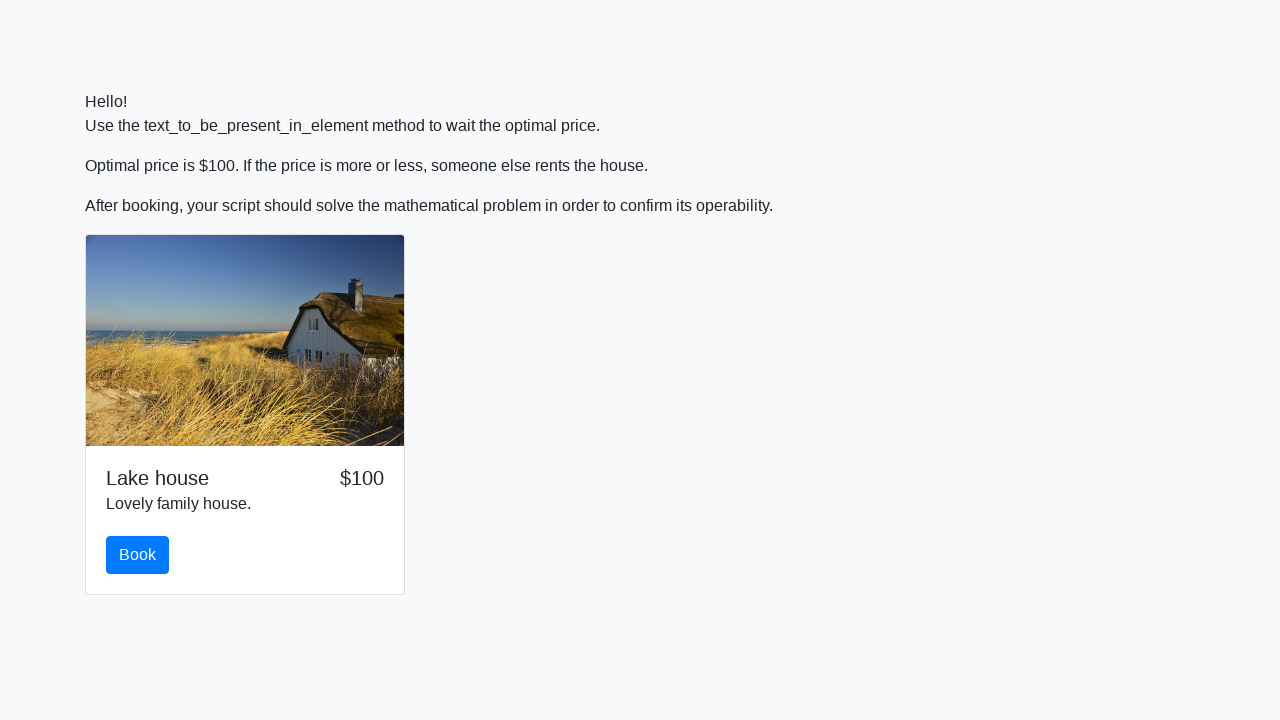

Clicked the book button at (138, 555) on #book
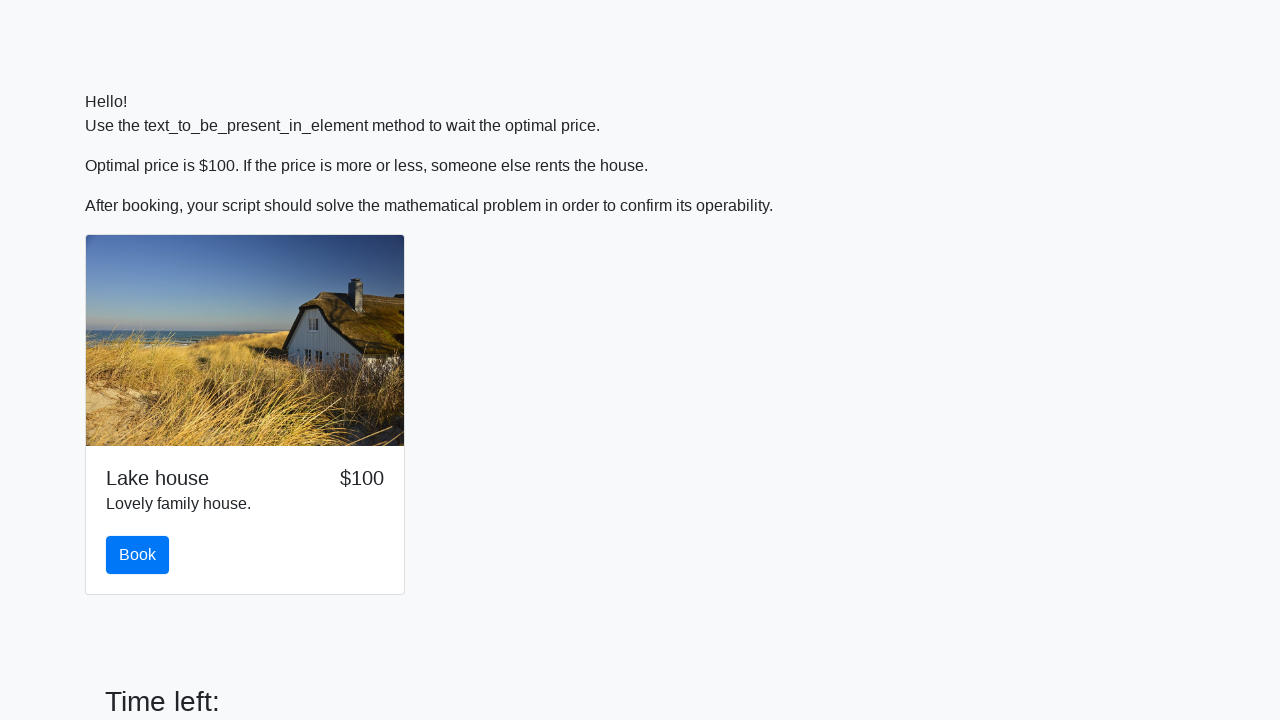

Retrieved the value from input_value element
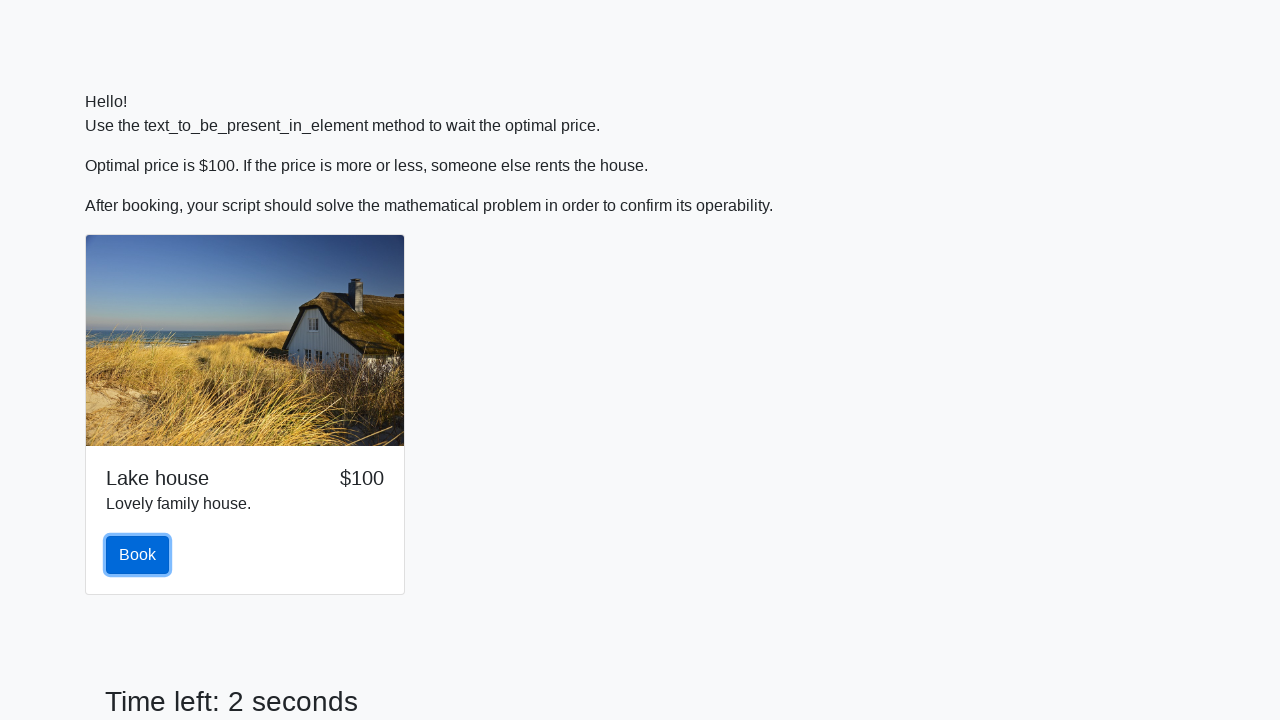

Calculated the mathematical solution using logarithm and sine functions
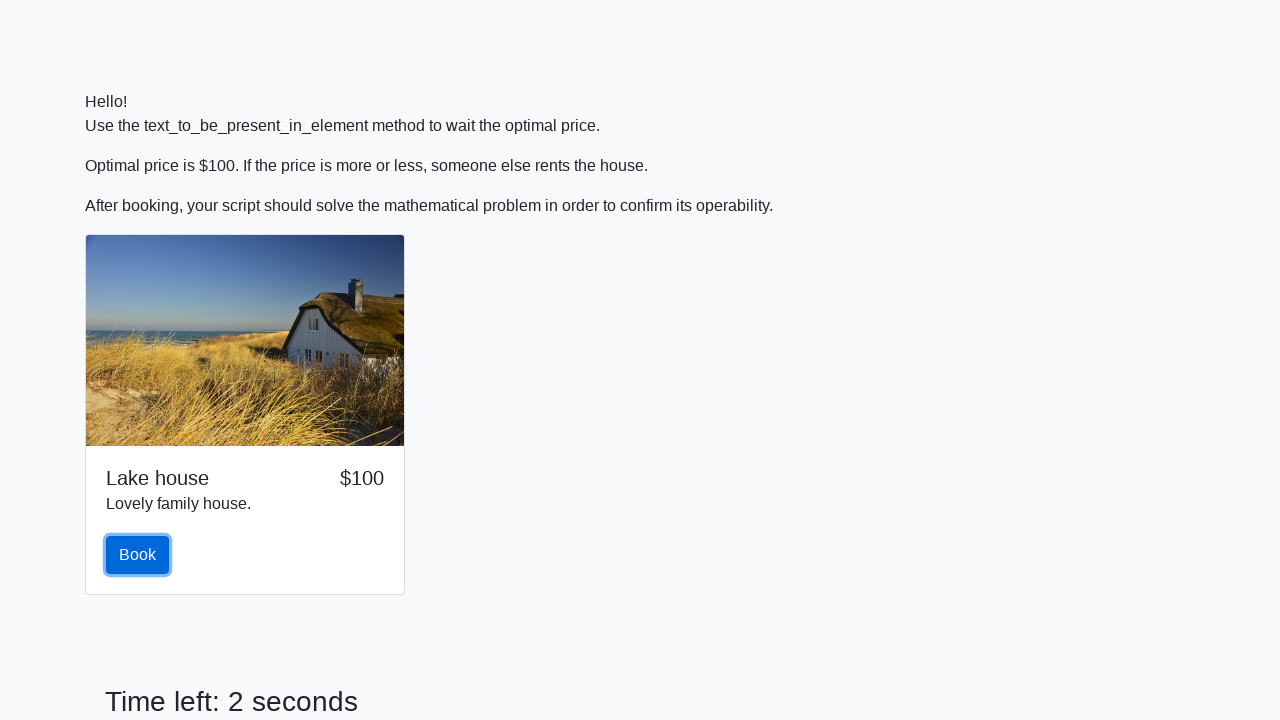

Filled the answer field with the calculated result on #answer
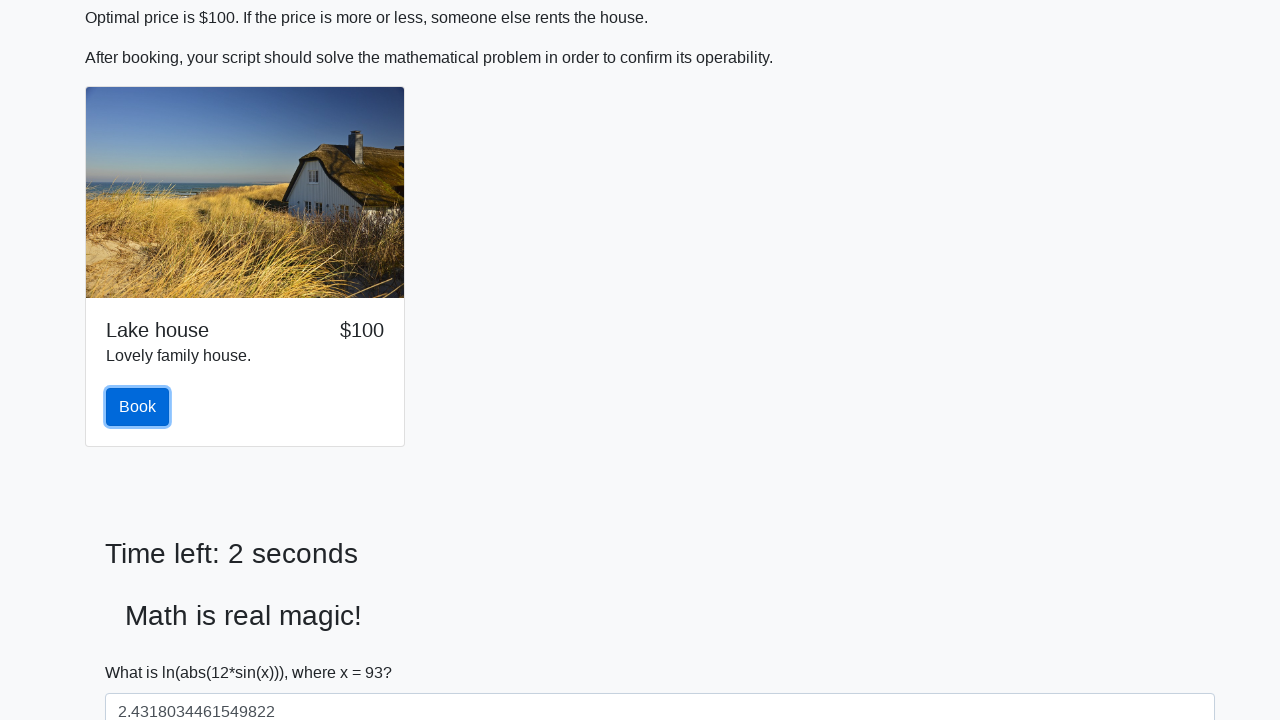

Clicked the solve button to submit the answer at (143, 651) on #solve
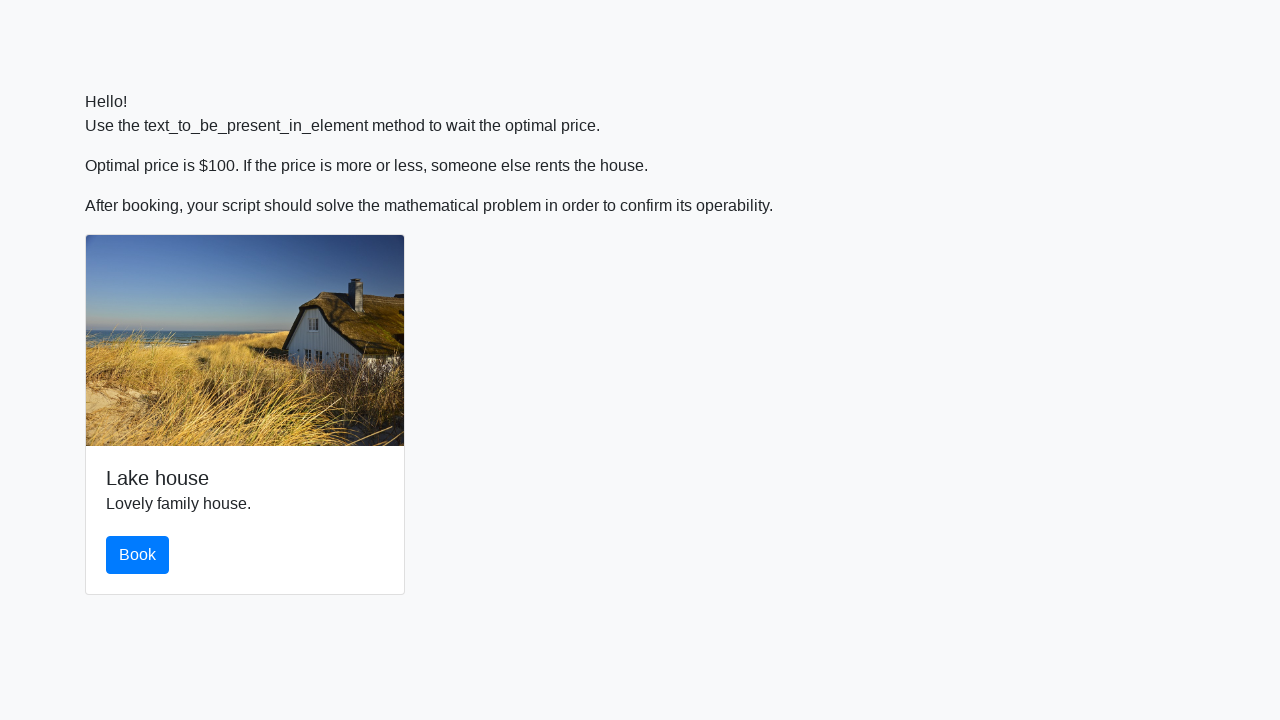

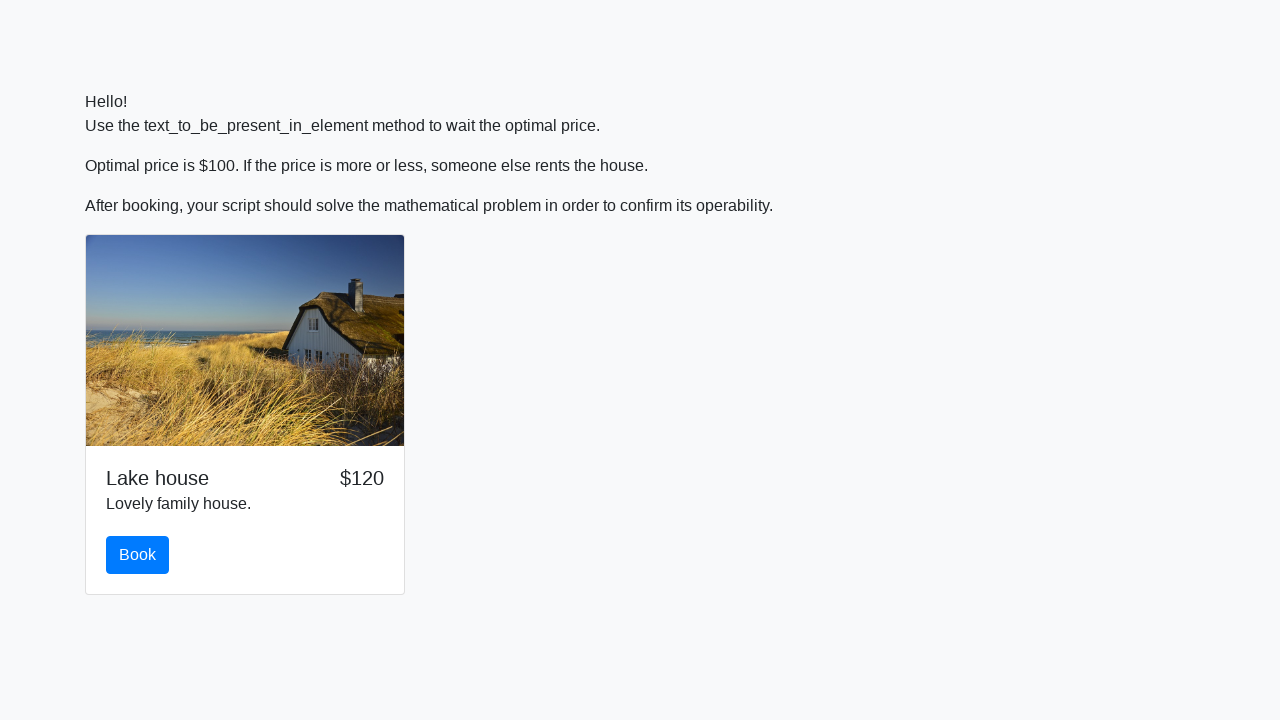